Tests file download functionality by clicking a download button on a practice page

Starting URL: https://www.tutorialspoint.com/selenium/practice/upload-download.php

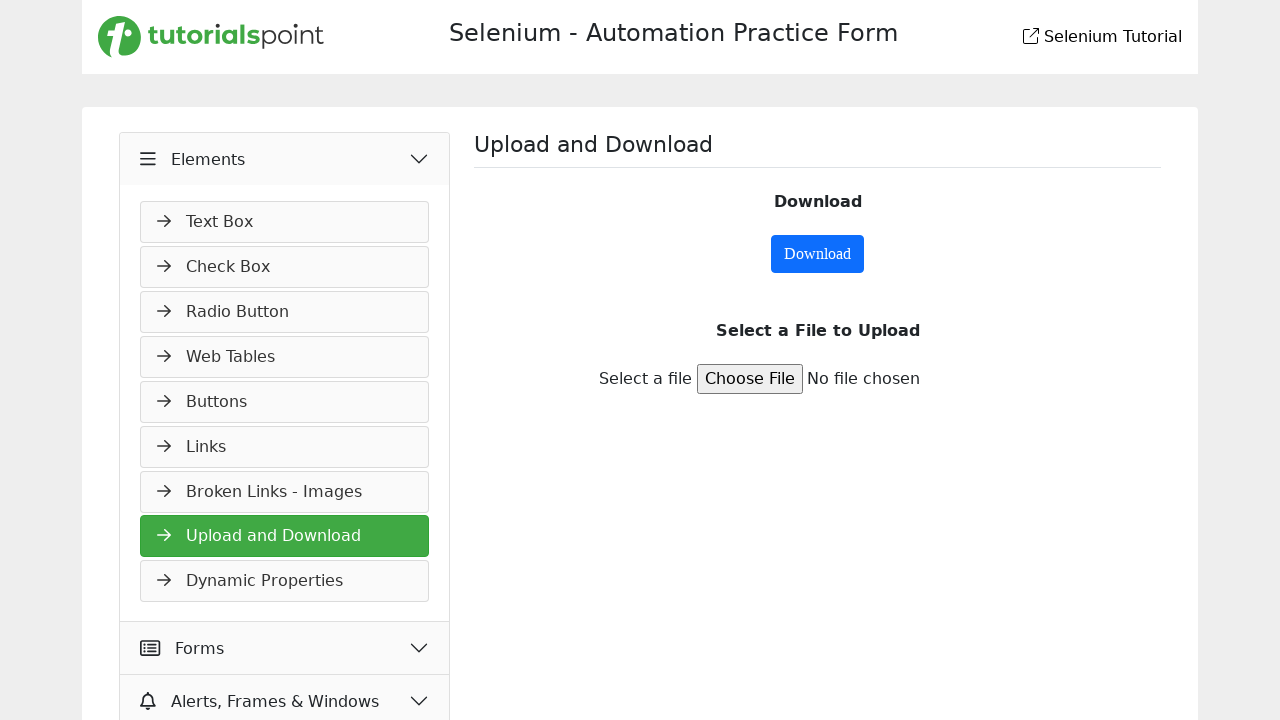

Clicked download button to initiate file download at (818, 254) on #downloadButton
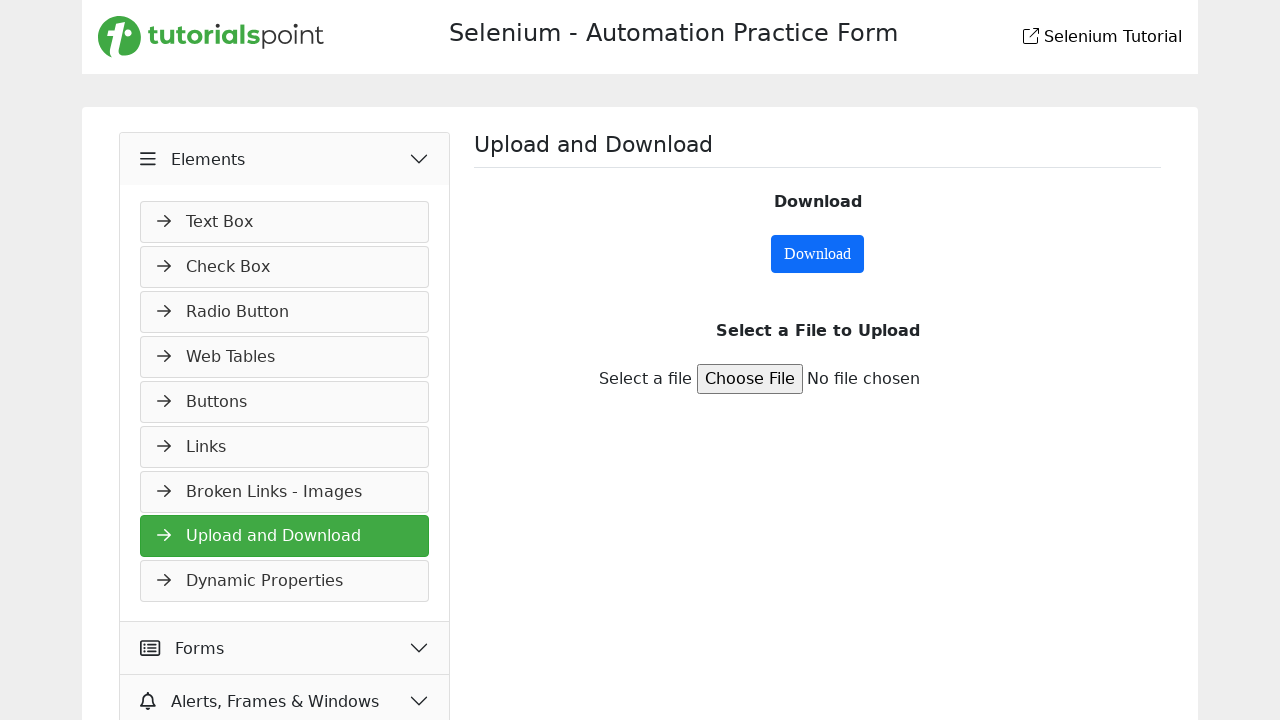

Waited 5 seconds for download to complete
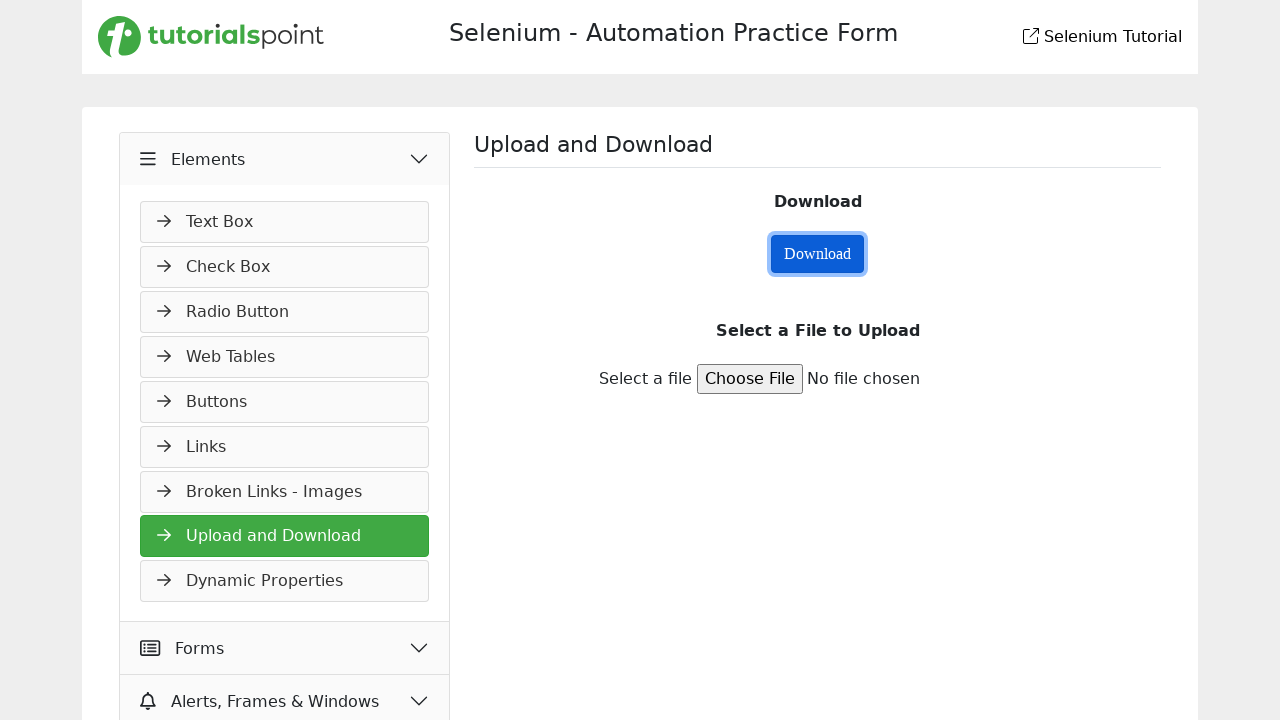

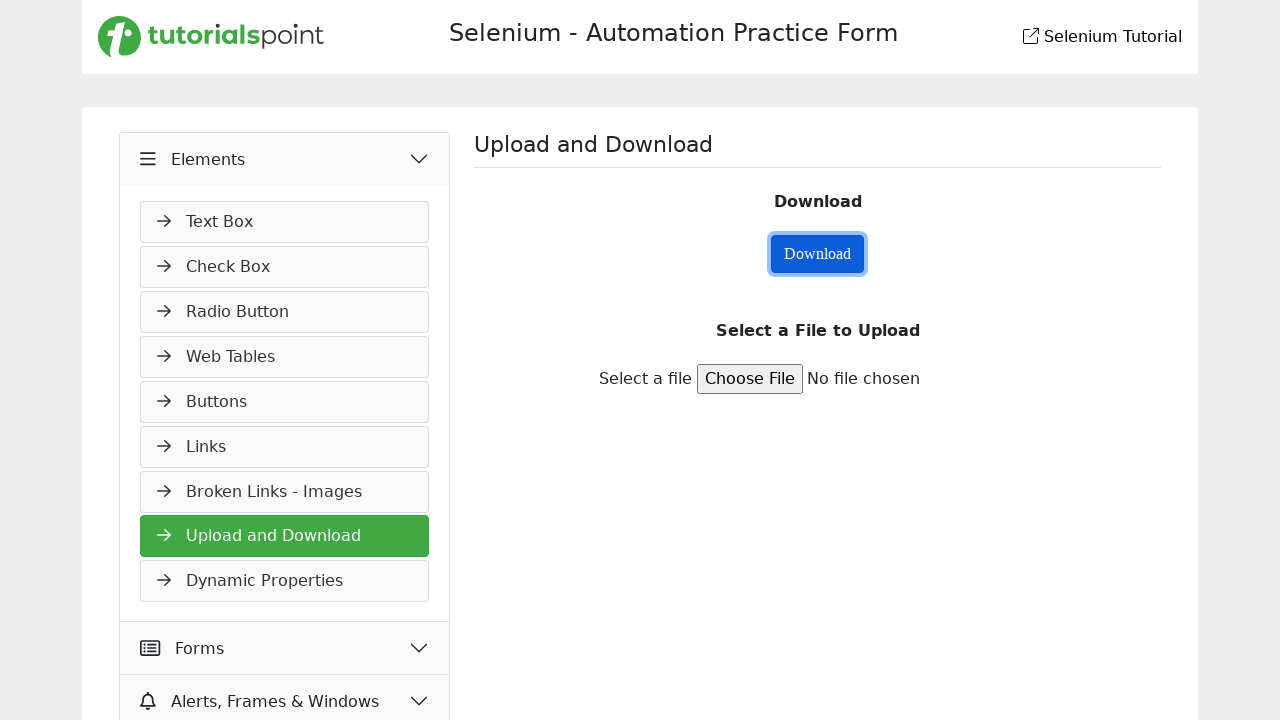